Tests toggling all tasks at once using the toggle-all checkbox and verifying filter results

Starting URL: https://todomvc.com/examples/vue/dist/#/

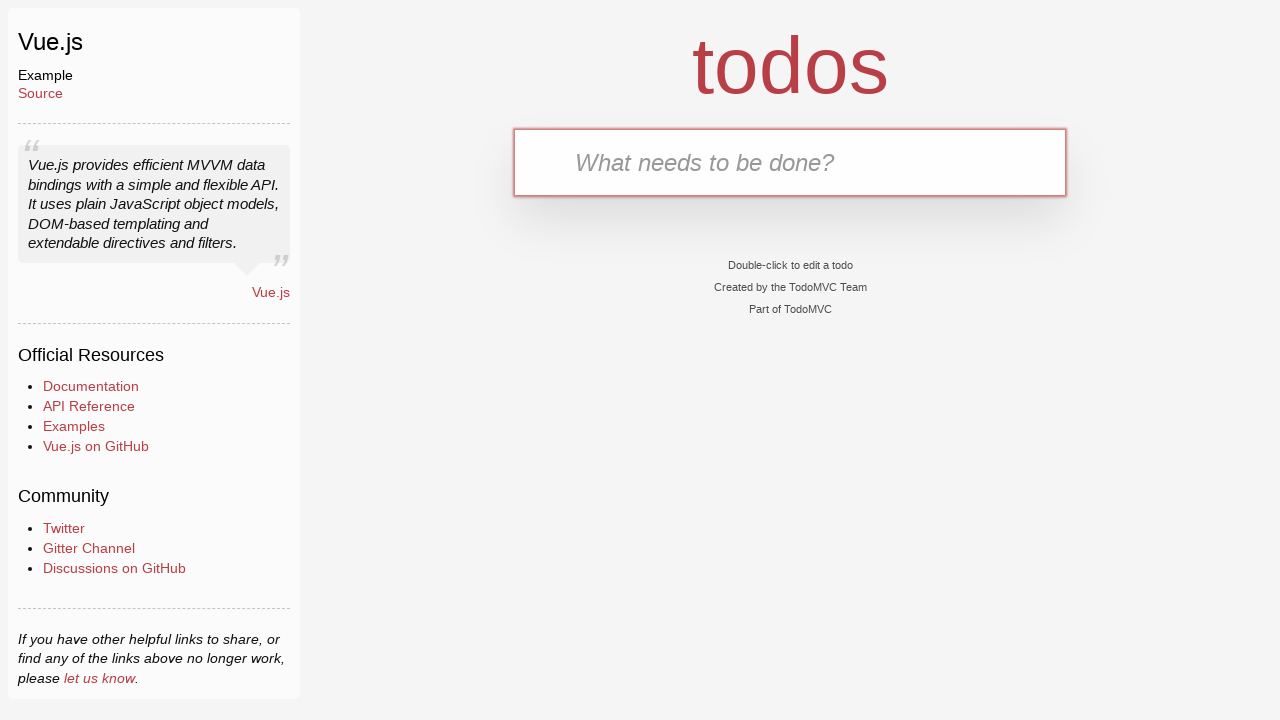

Filled new task input with 'Interview' on .new-todo
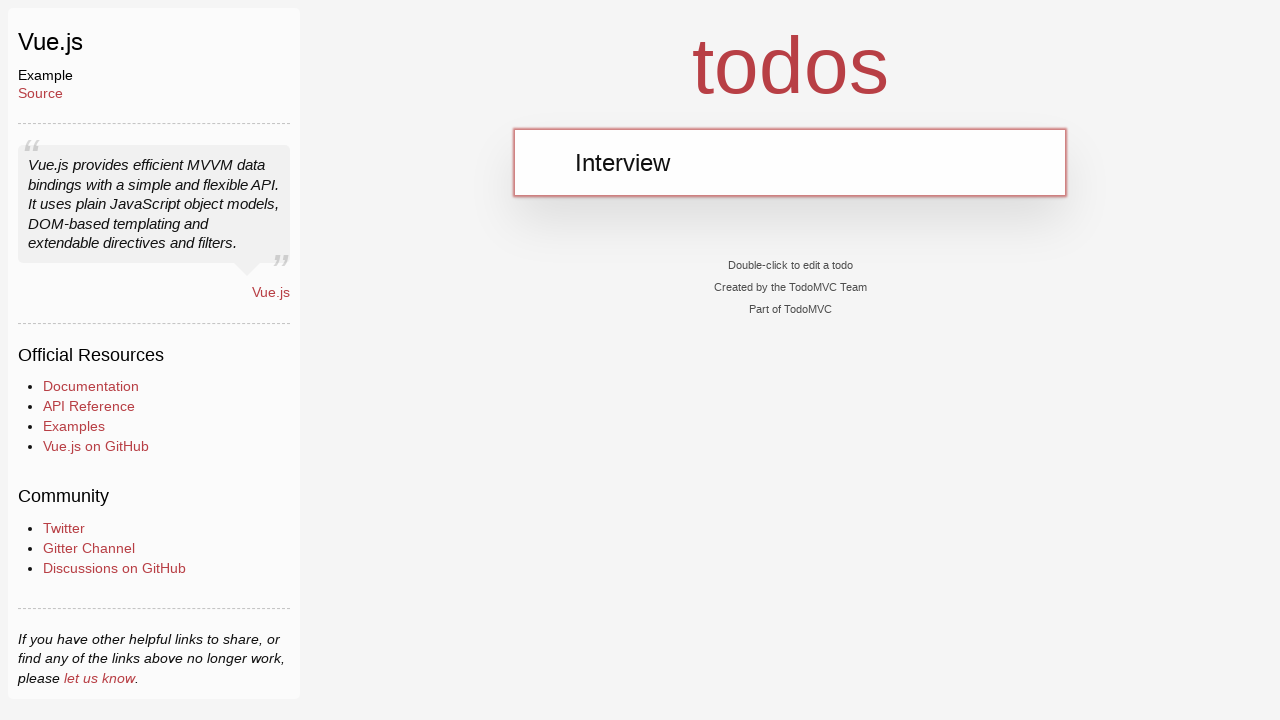

Pressed Enter to add 'Interview' task on .new-todo
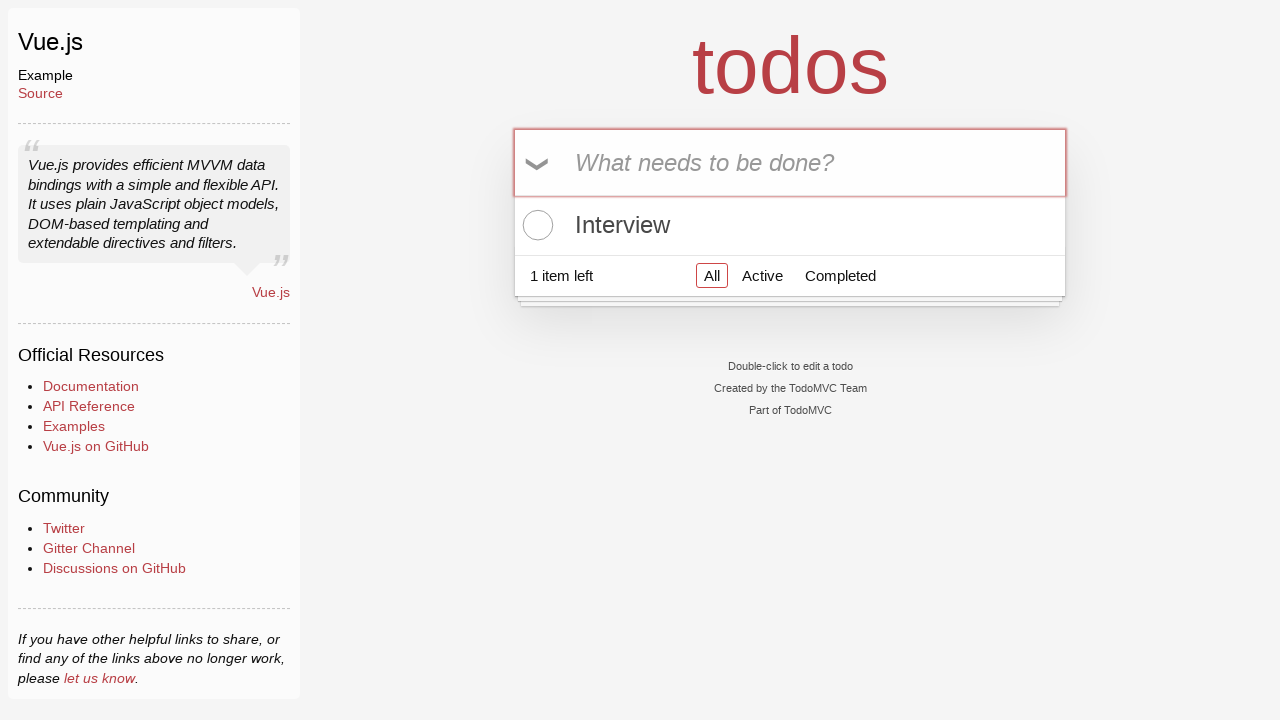

Filled new task input with 'Interview1' on .new-todo
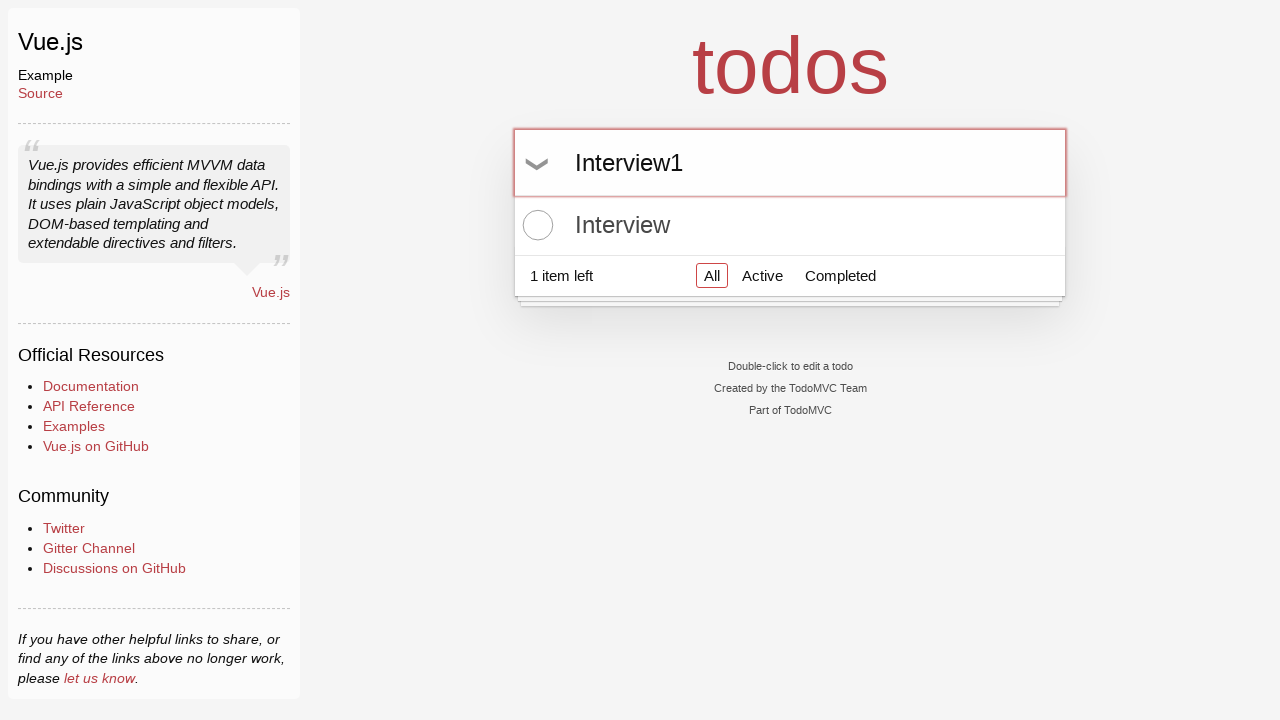

Pressed Enter to add 'Interview1' task on .new-todo
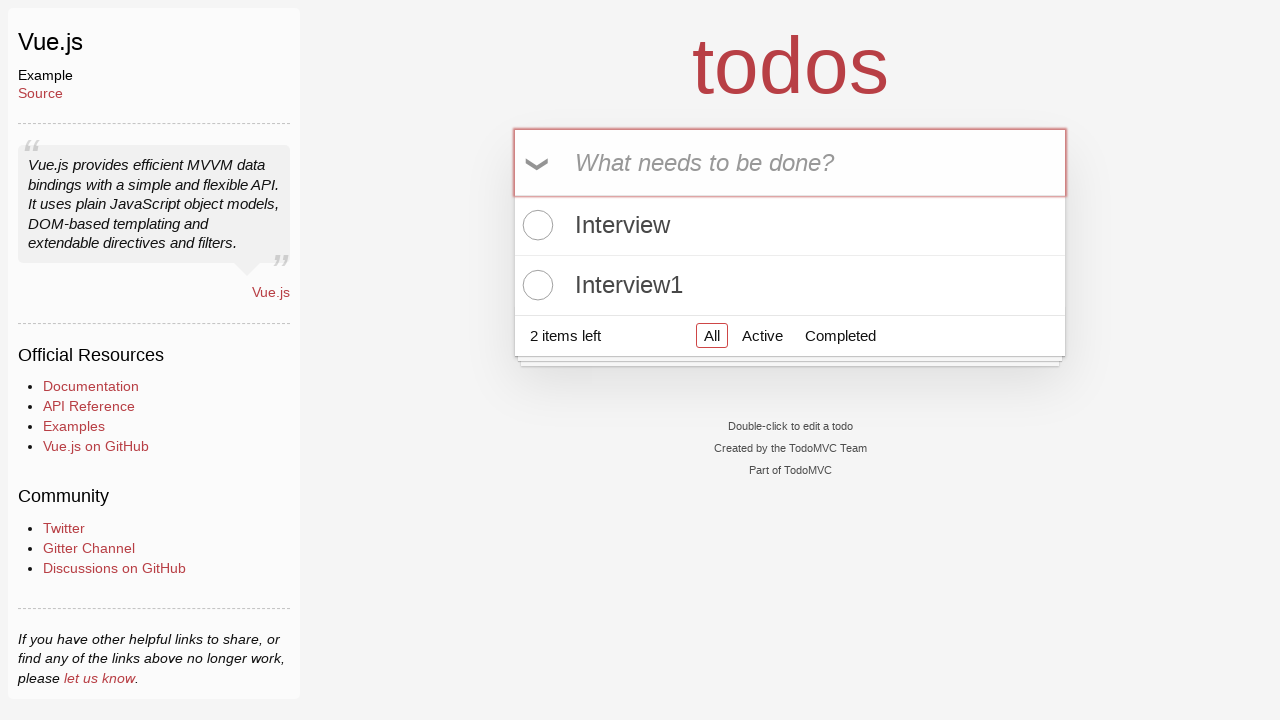

Filled new task input with 'Interview2' on .new-todo
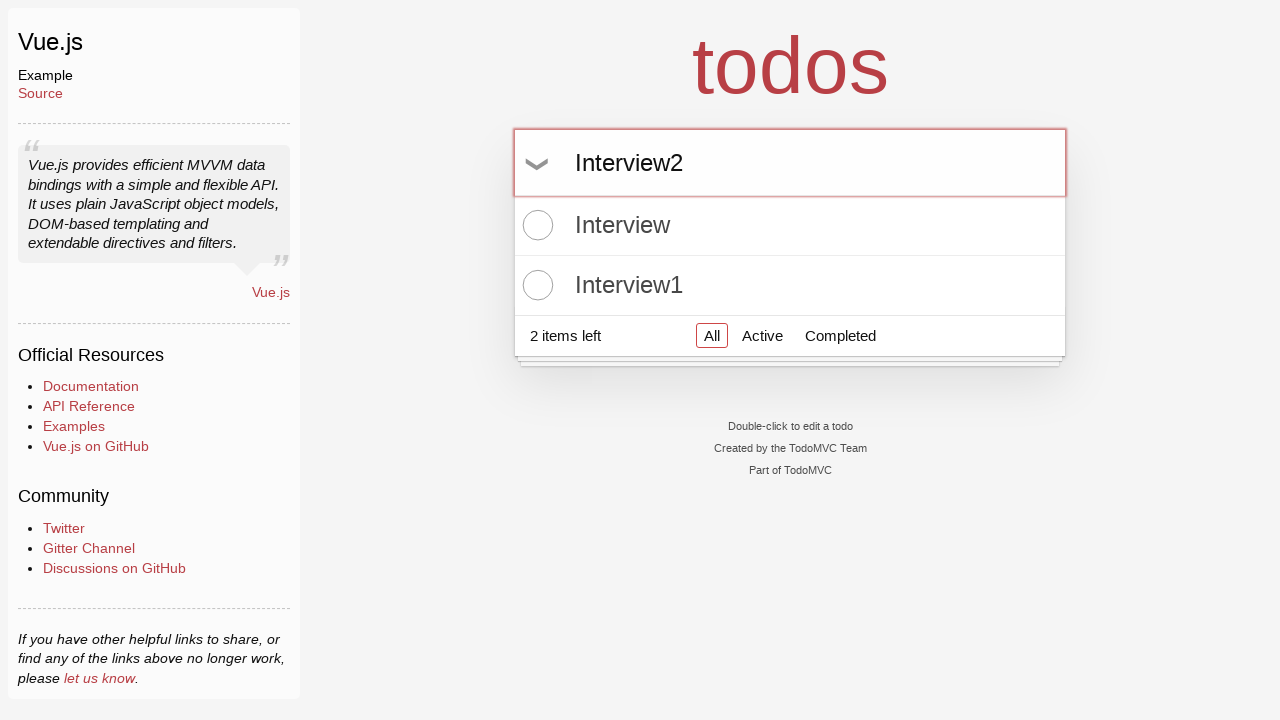

Pressed Enter to add 'Interview2' task on .new-todo
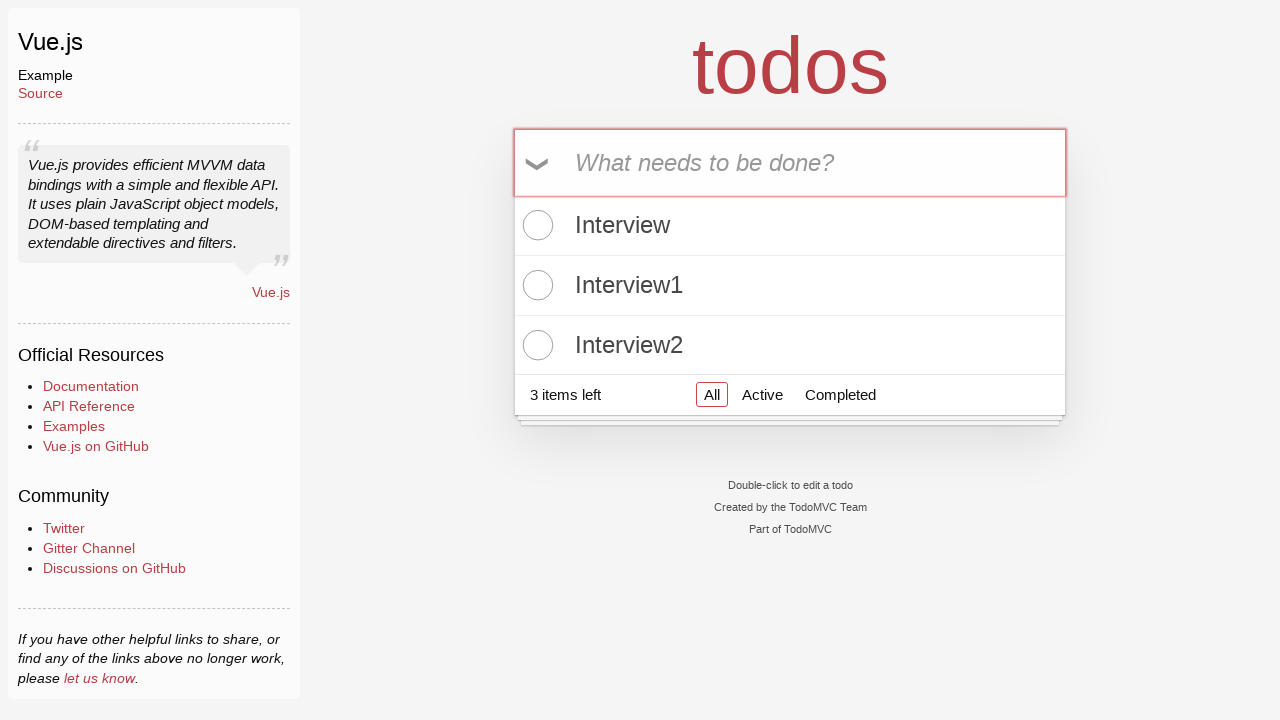

Clicked toggle-all checkbox to mark all tasks as completed at (539, 163) on .toggle-all
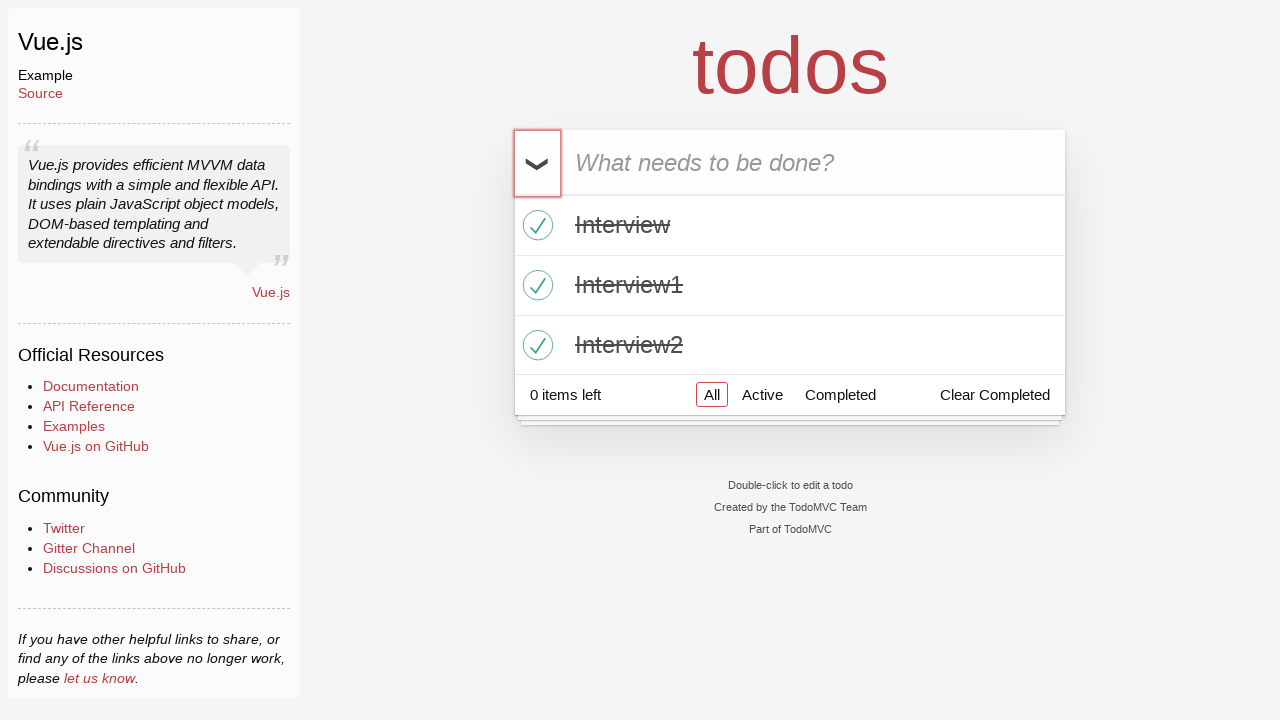

Clicked 'Completed' filter to view completed tasks at (840, 395) on a[href='#/completed']
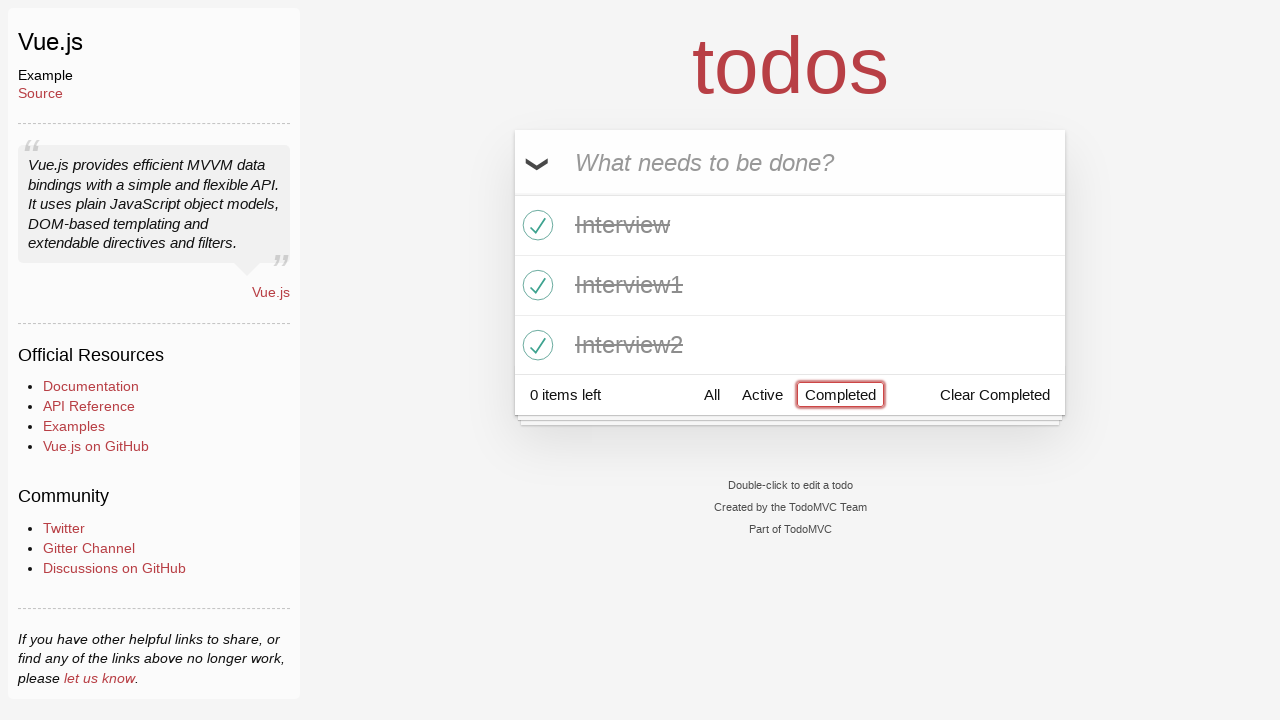

Clicked toggle-all checkbox to mark all tasks as active at (539, 163) on .toggle-all
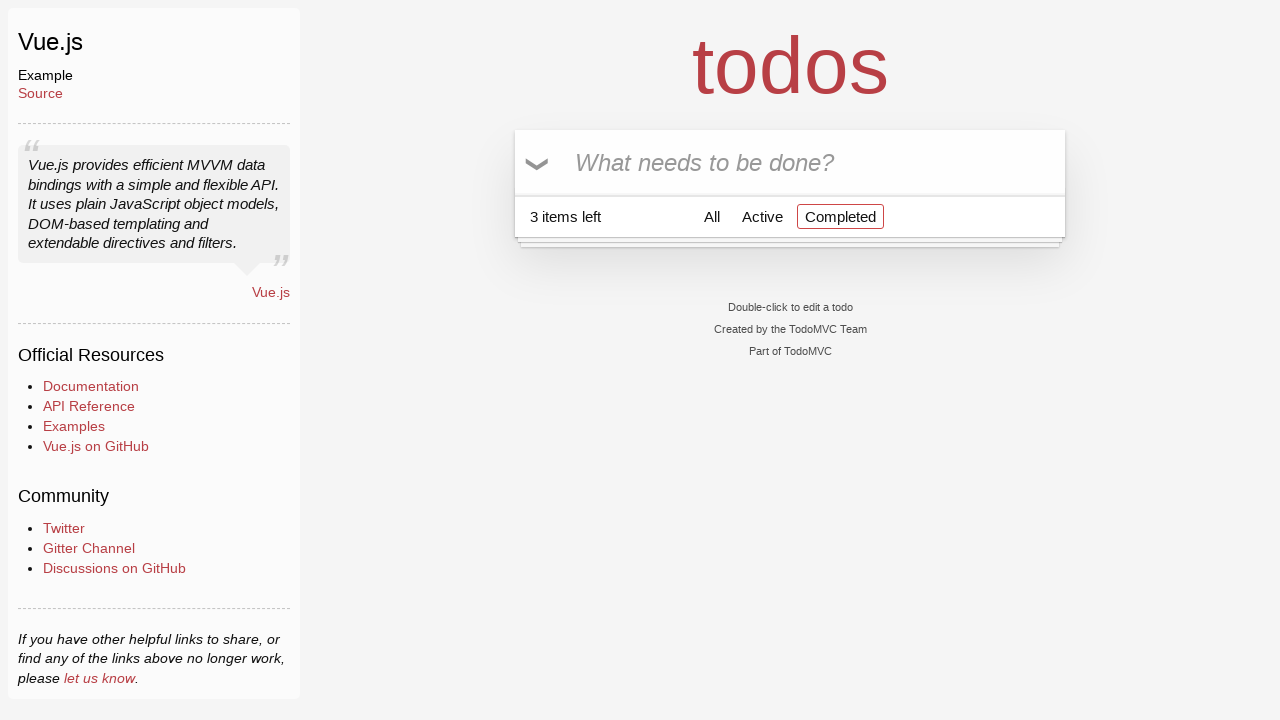

Clicked 'Active' filter to view active tasks at (762, 216) on a[href='#/active']
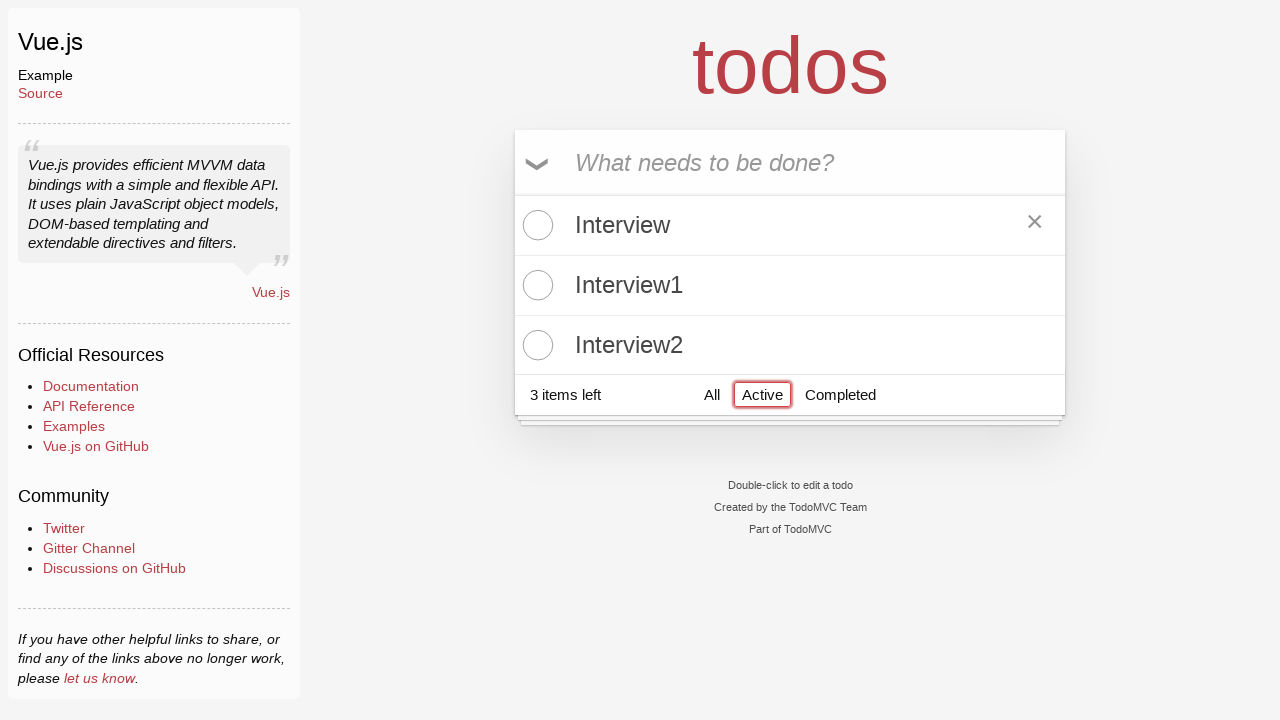

Clicked toggle-all checkbox to mark all tasks as completed again at (539, 163) on .toggle-all
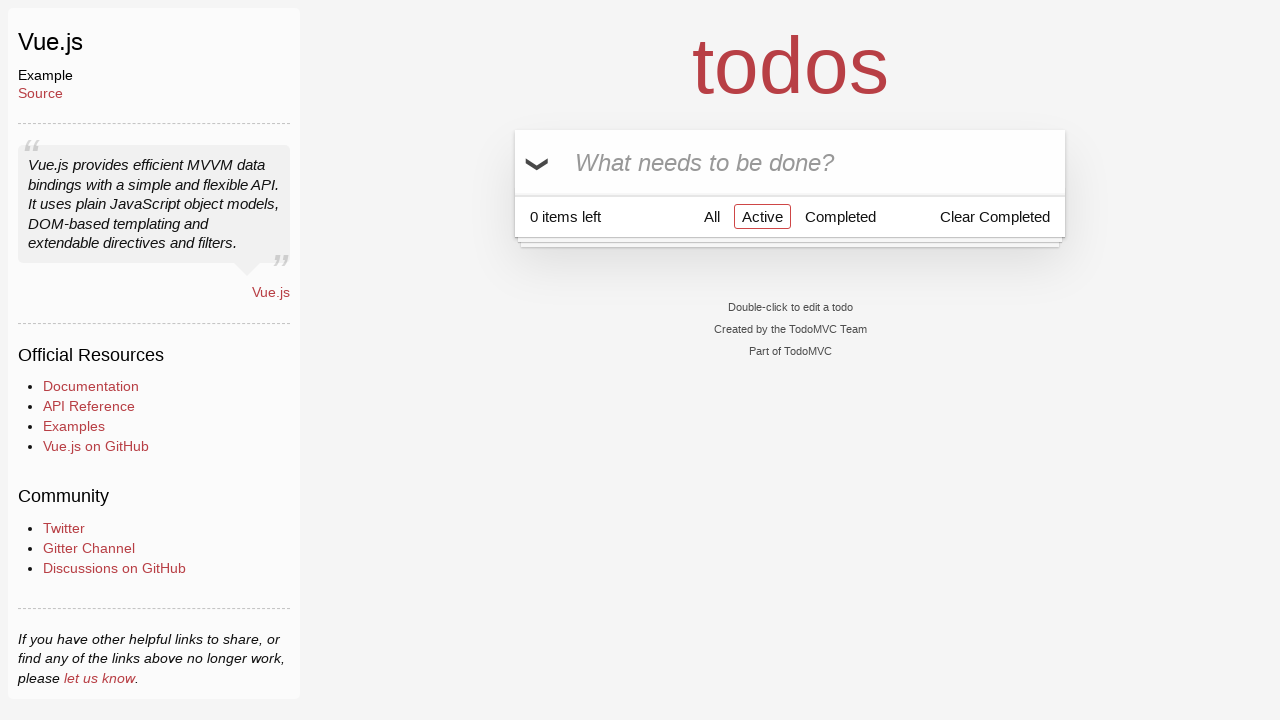

Clicked 'Completed' filter to verify all tasks are completed at (840, 216) on a[href='#/completed']
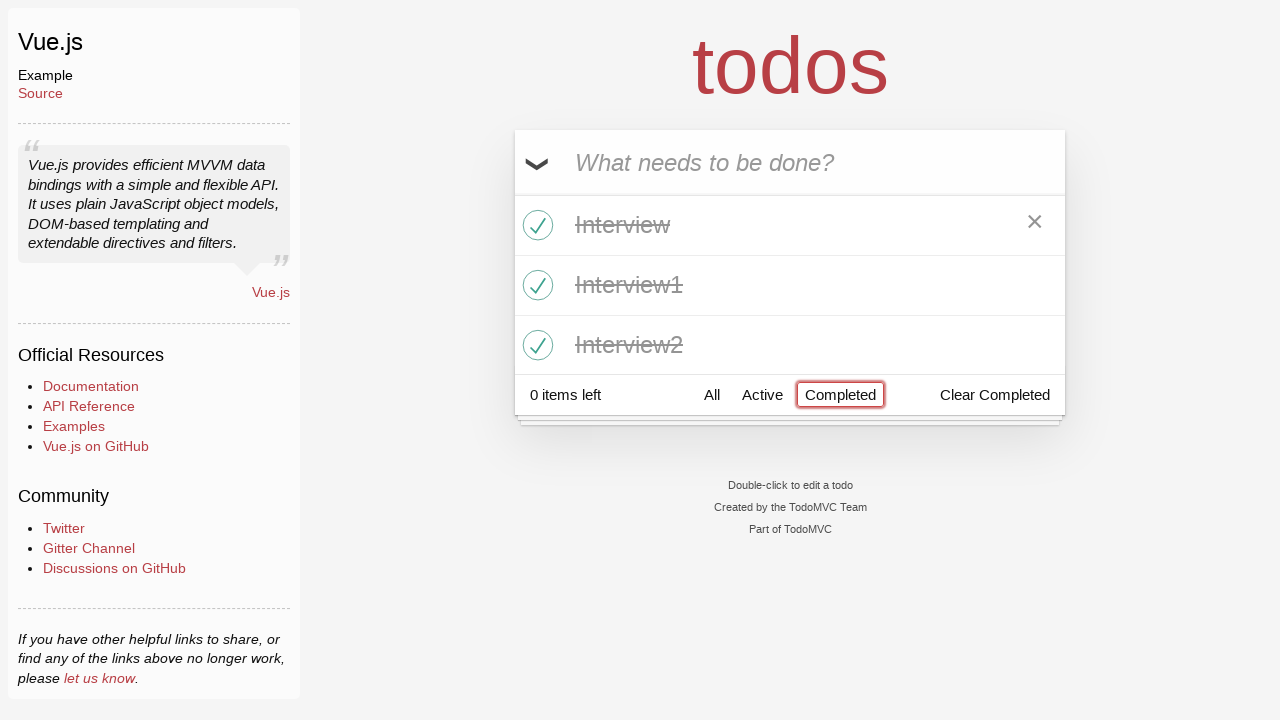

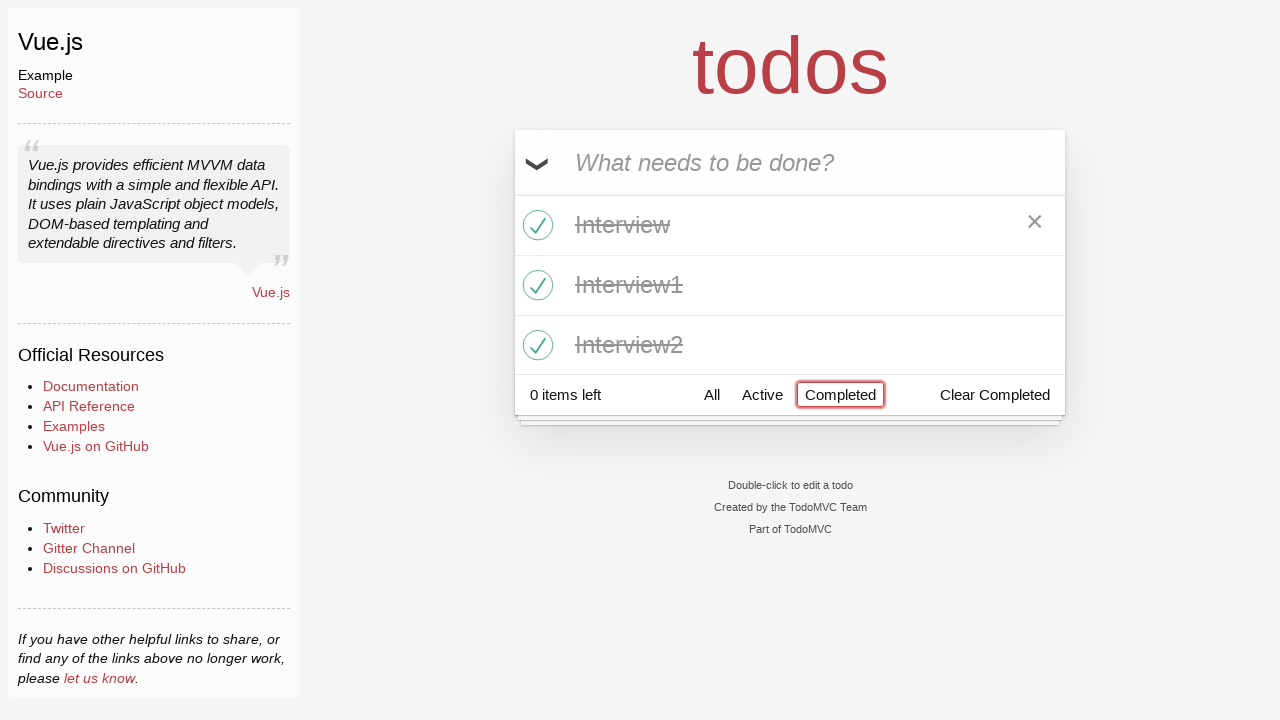